Tests ASCII art generation by uploading an image URL, setting width, and submitting the form to generate ASCII art output

Starting URL: https://www.ascii-art-generator.org/

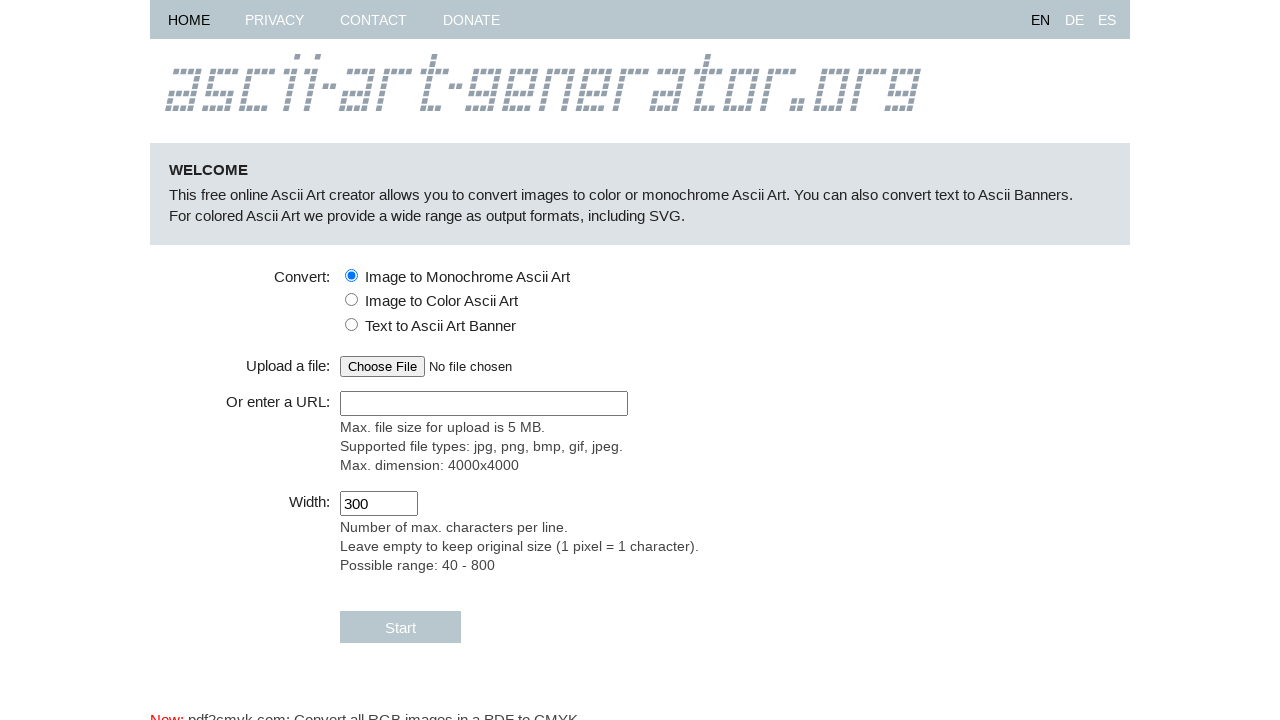

Filled URL input field with sample image URL on #fileupfield-url
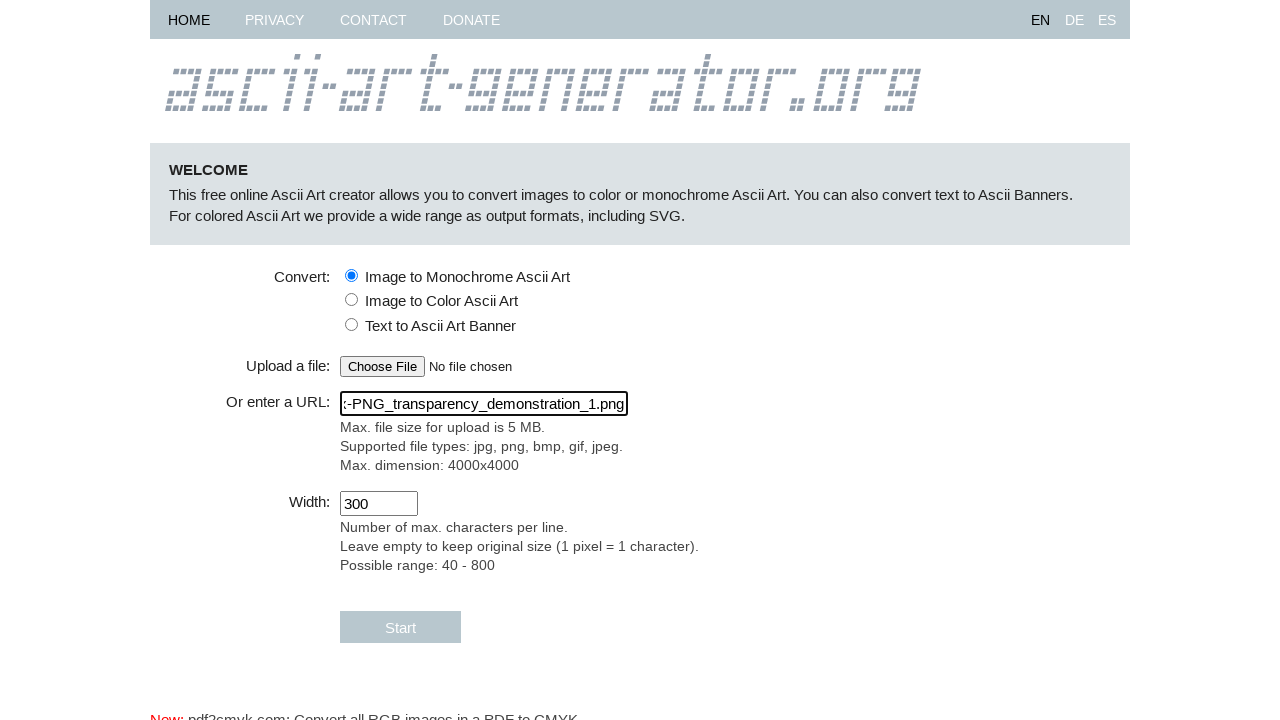

Tabbed out of URL field to trigger validation on #fileupfield-url
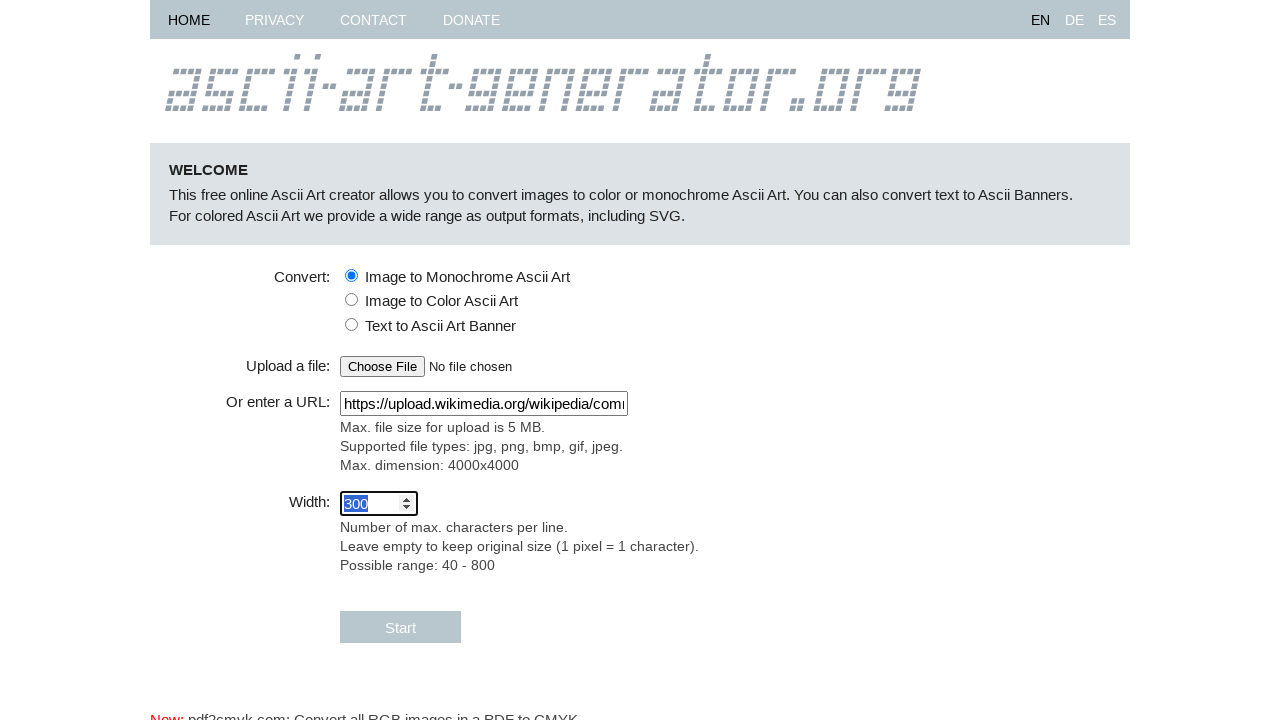

Set ASCII art width to 60 characters on #numberfield-width
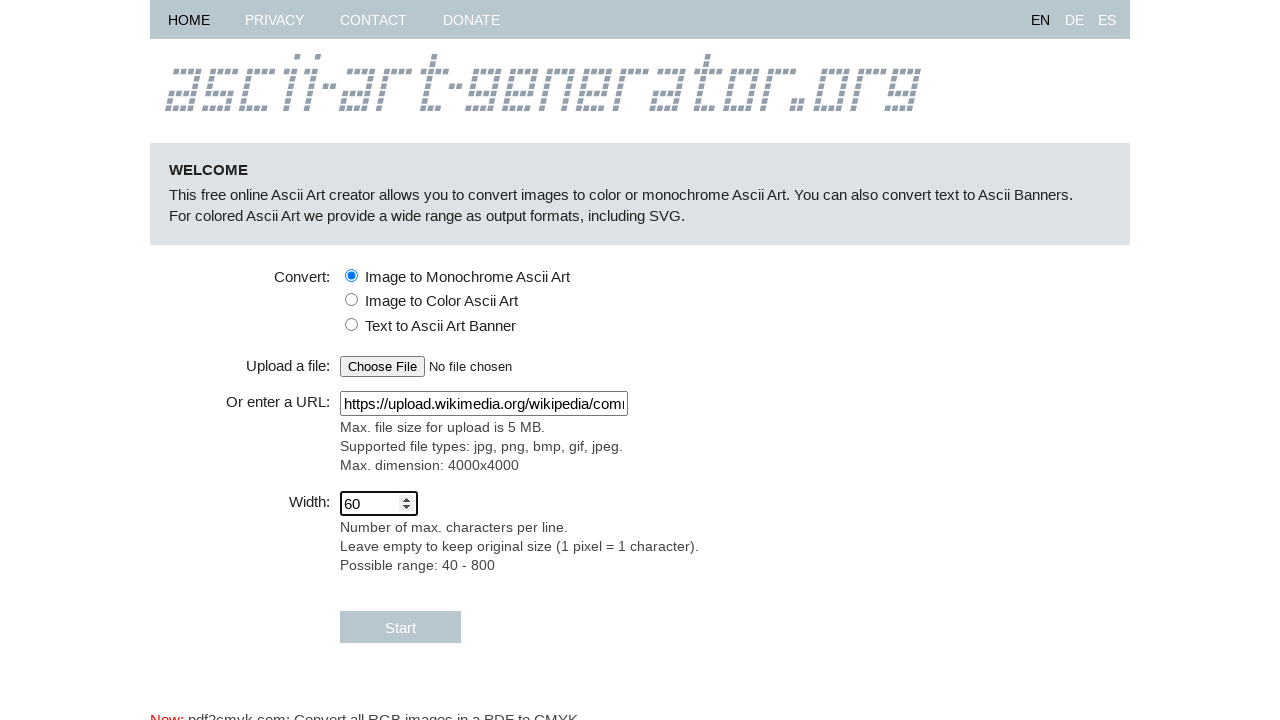

Tabbed out of width field on #numberfield-width
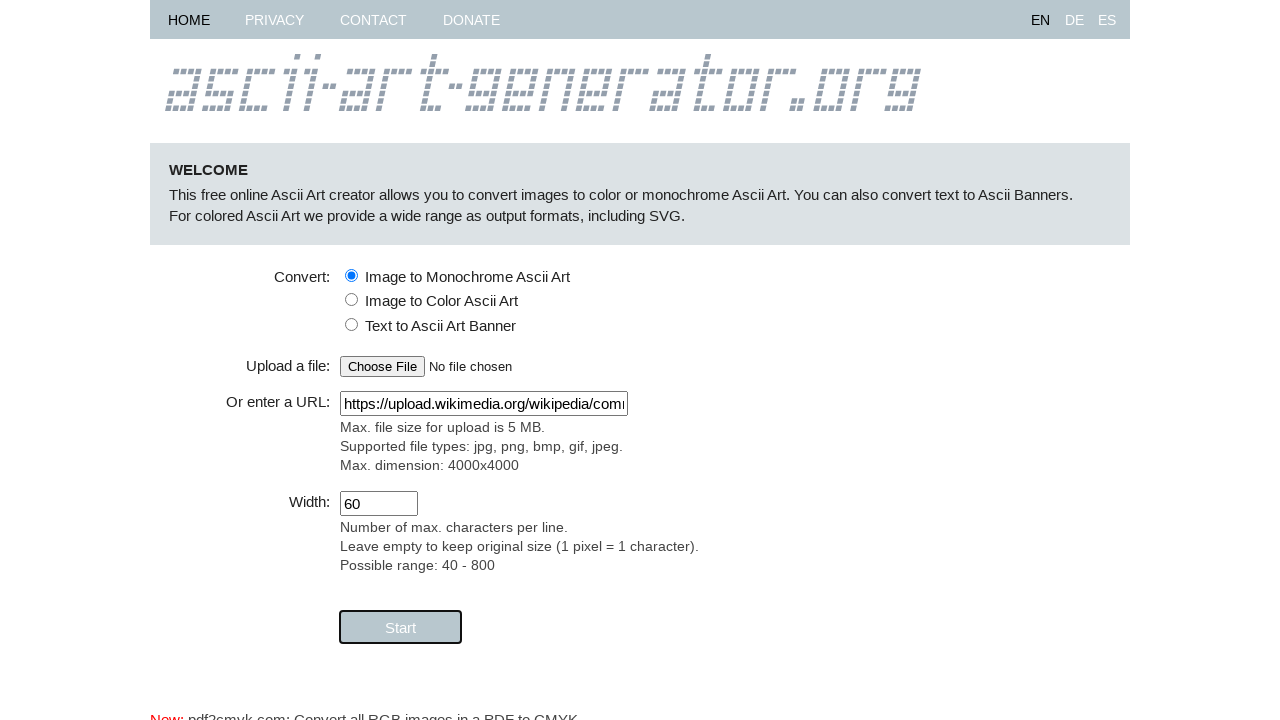

Clicked submit button to generate ASCII art at (400, 627) on #fbut
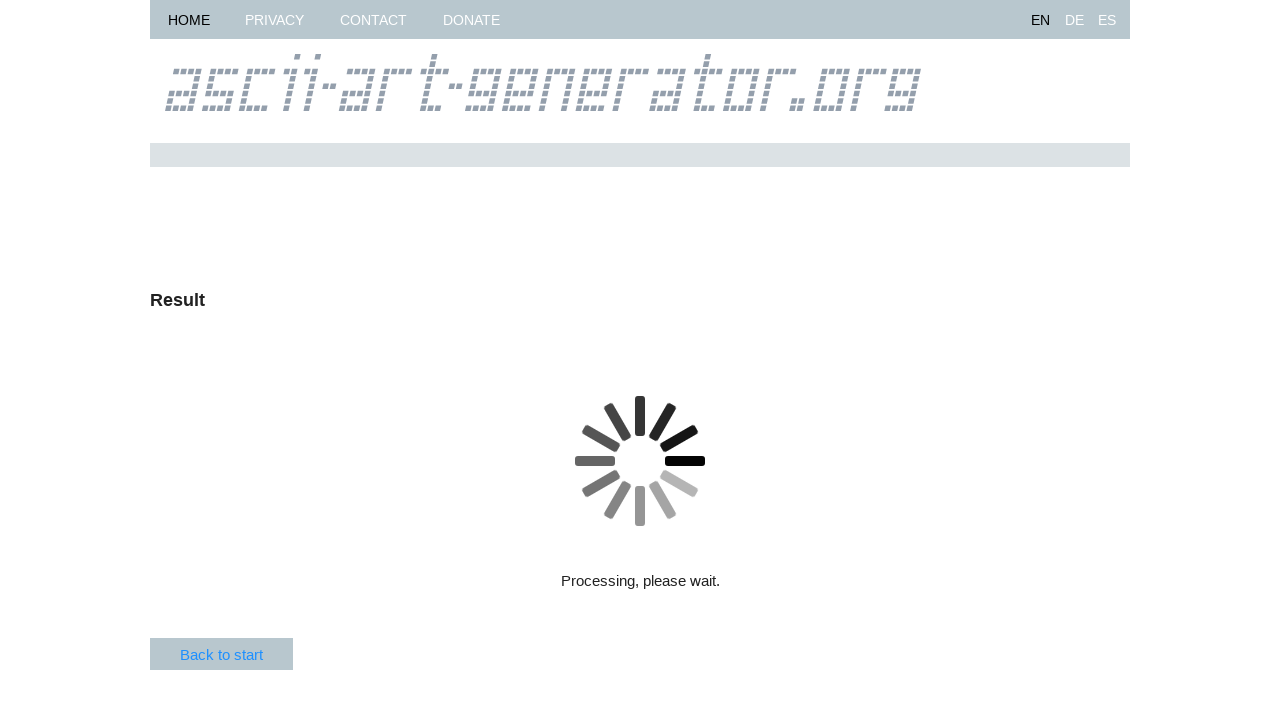

ASCII art output loaded successfully
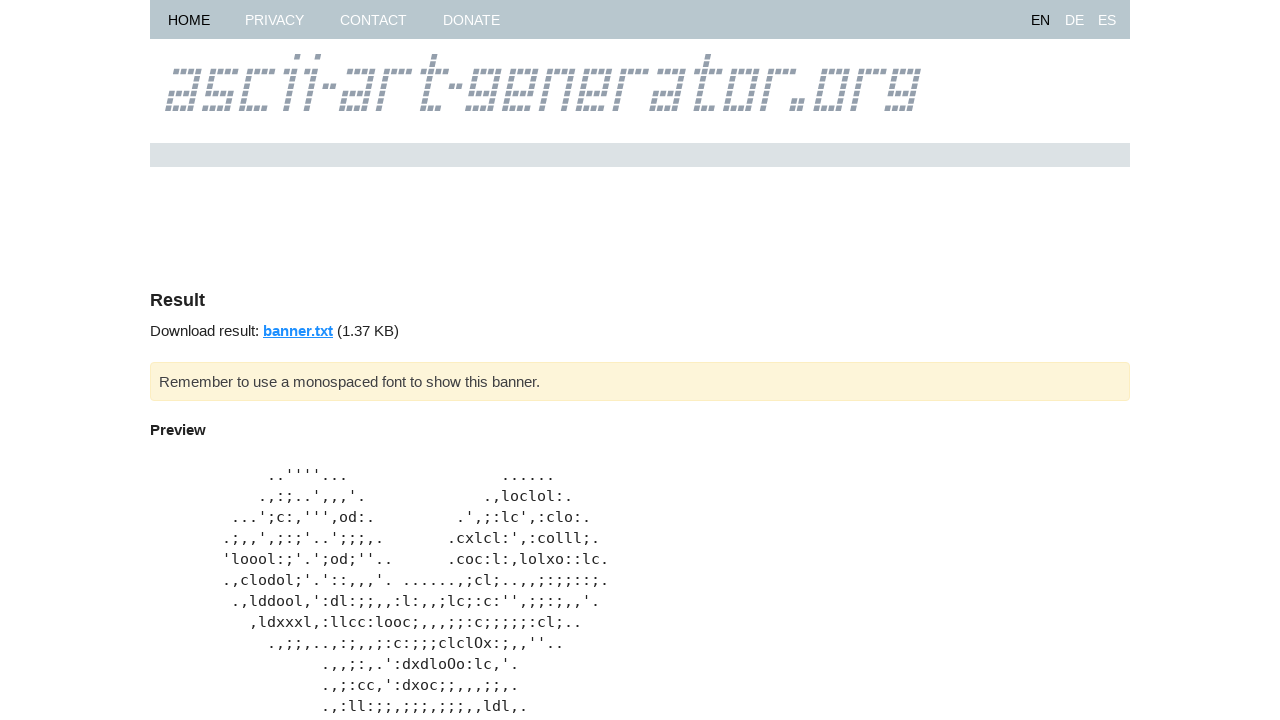

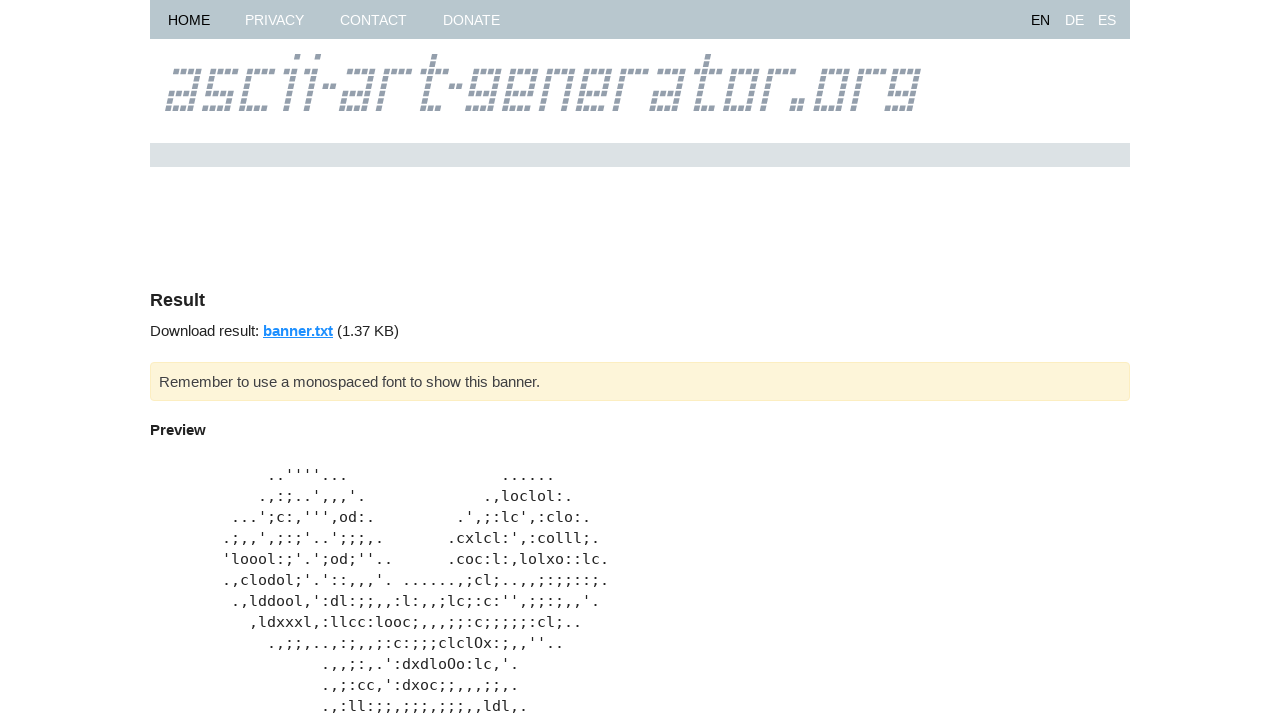